Tests JavaScript prompt alert handling by clicking a button that triggers a prompt alert, entering text into the prompt, and accepting it.

Starting URL: https://demoqa.com/alerts

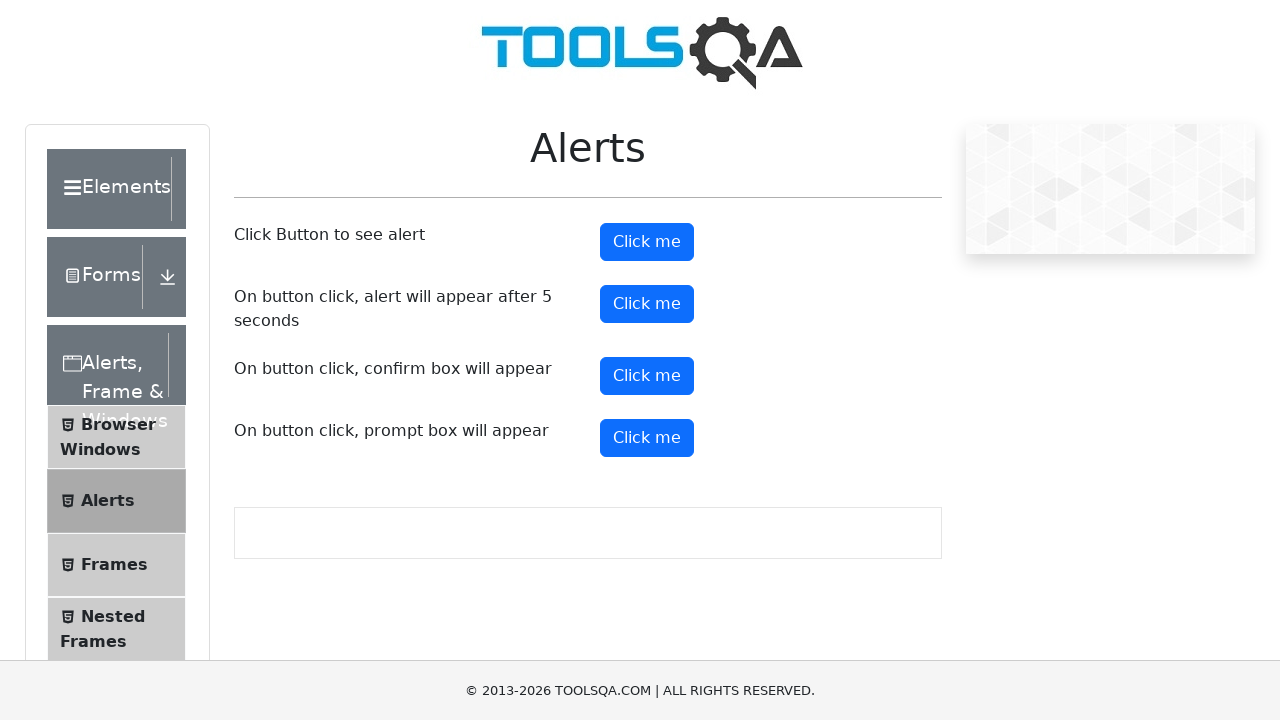

Clicked prompt button to trigger JavaScript prompt alert at (647, 438) on #promtButton
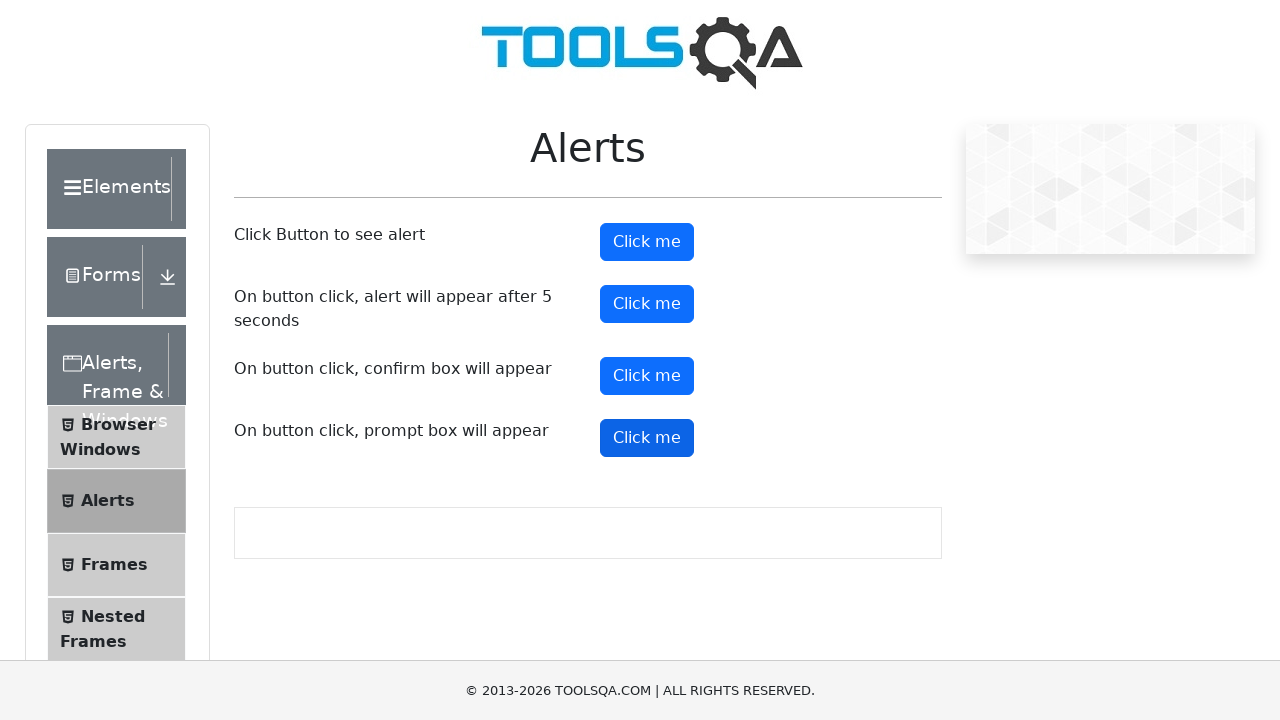

Set up dialog event listener to handle prompt alerts
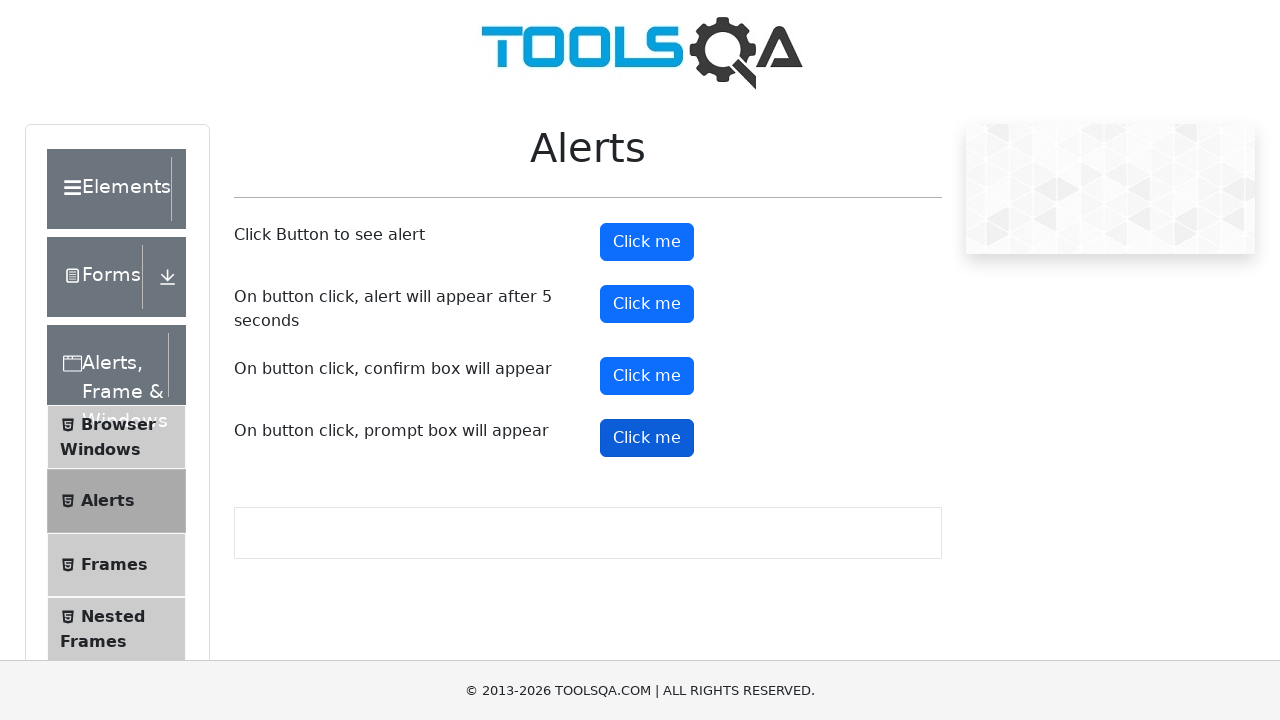

Clicked prompt button again with listener active at (647, 438) on #promtButton
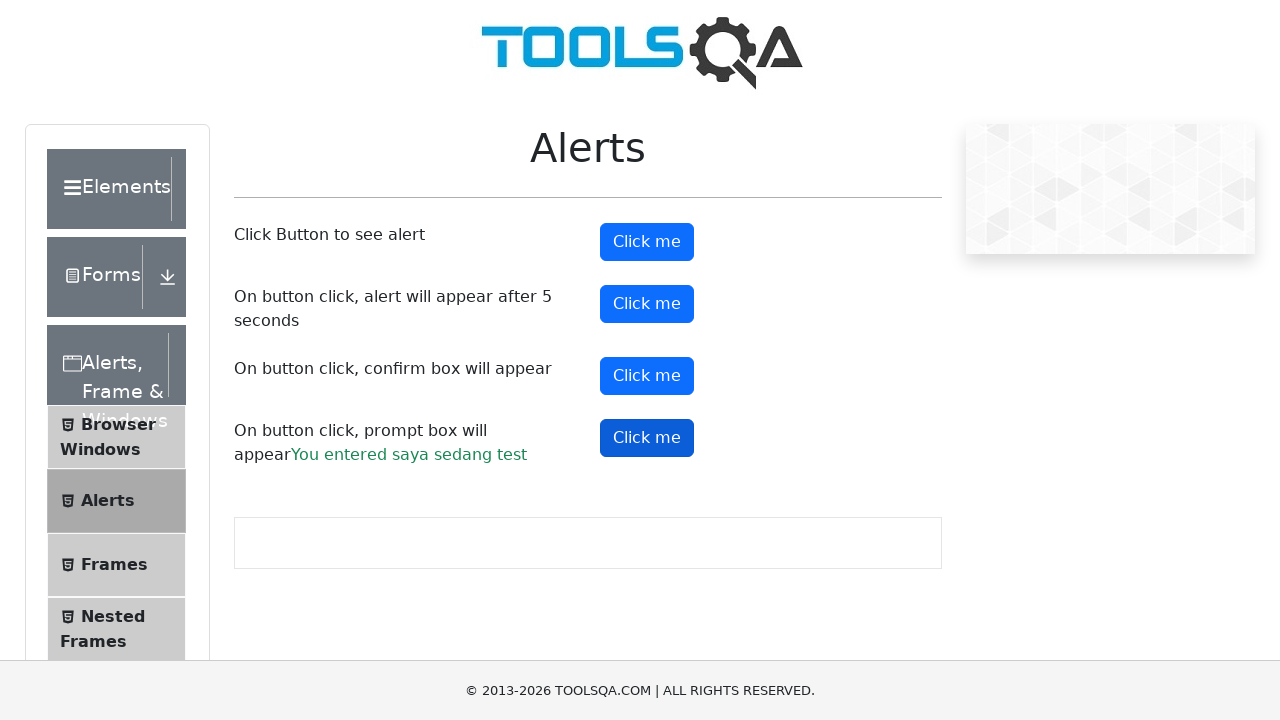

Prompt result text appeared, confirming prompt was accepted with text 'saya sedang test'
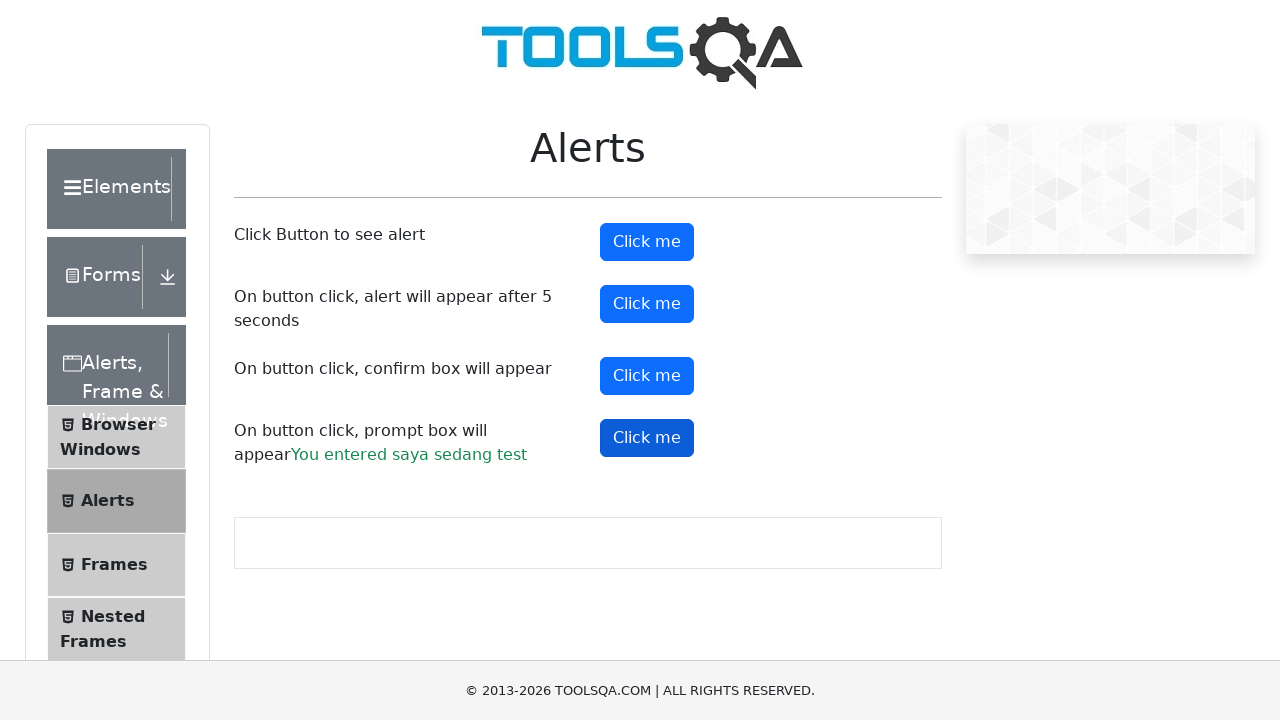

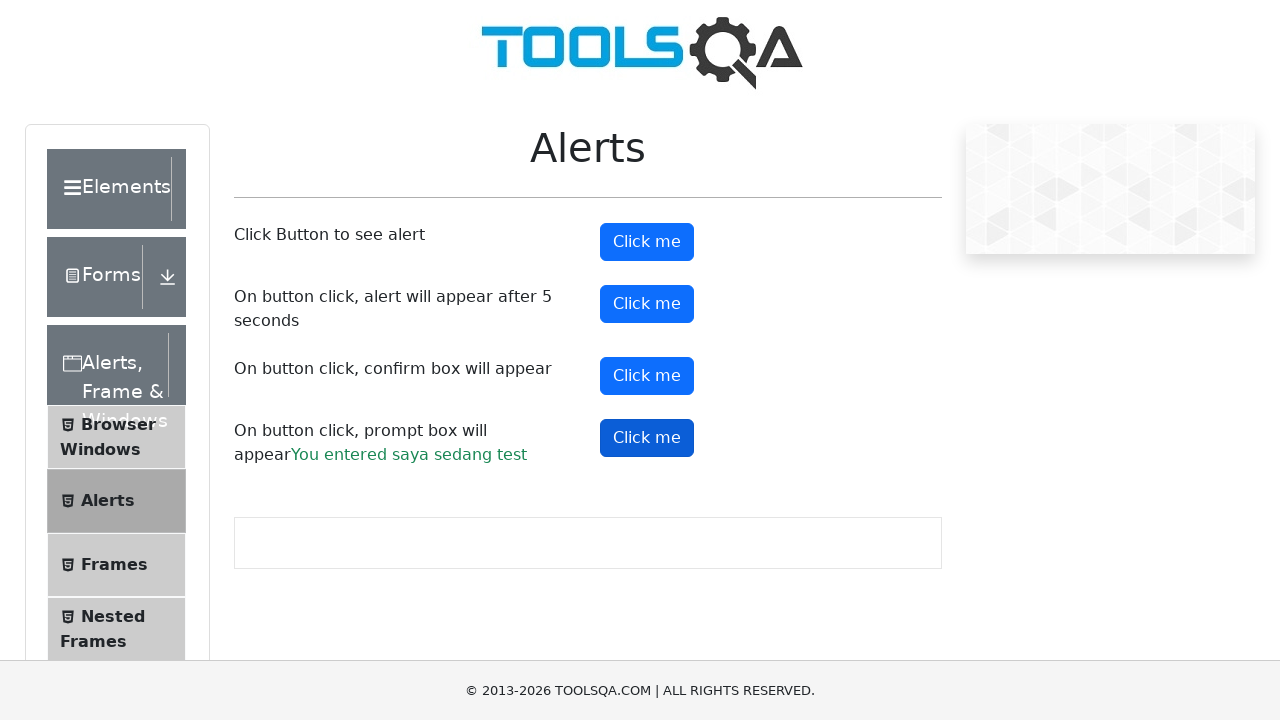